Tests the add/remove elements functionality by clicking the "Add Element" button 5 times and verifying that Delete buttons are created

Starting URL: https://the-internet.herokuapp.com/add_remove_elements/

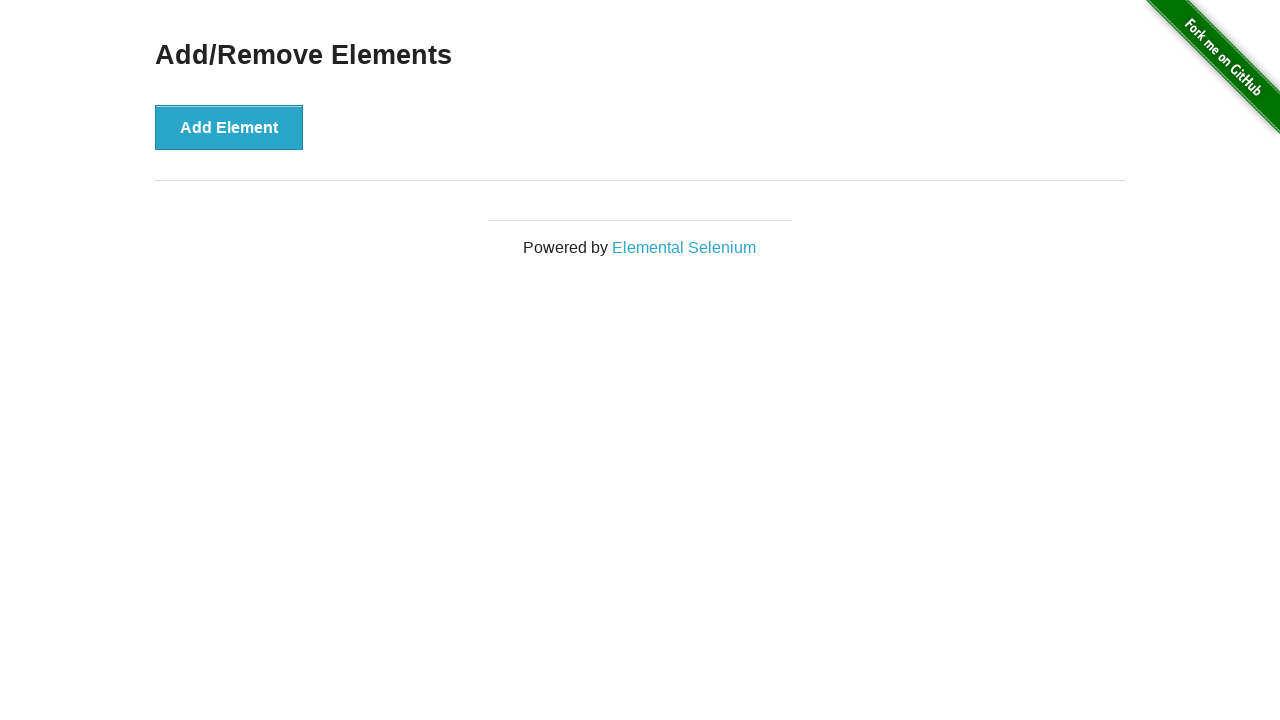

Clicked 'Add Element' button at (229, 127) on xpath=//button[text() = 'Add Element']
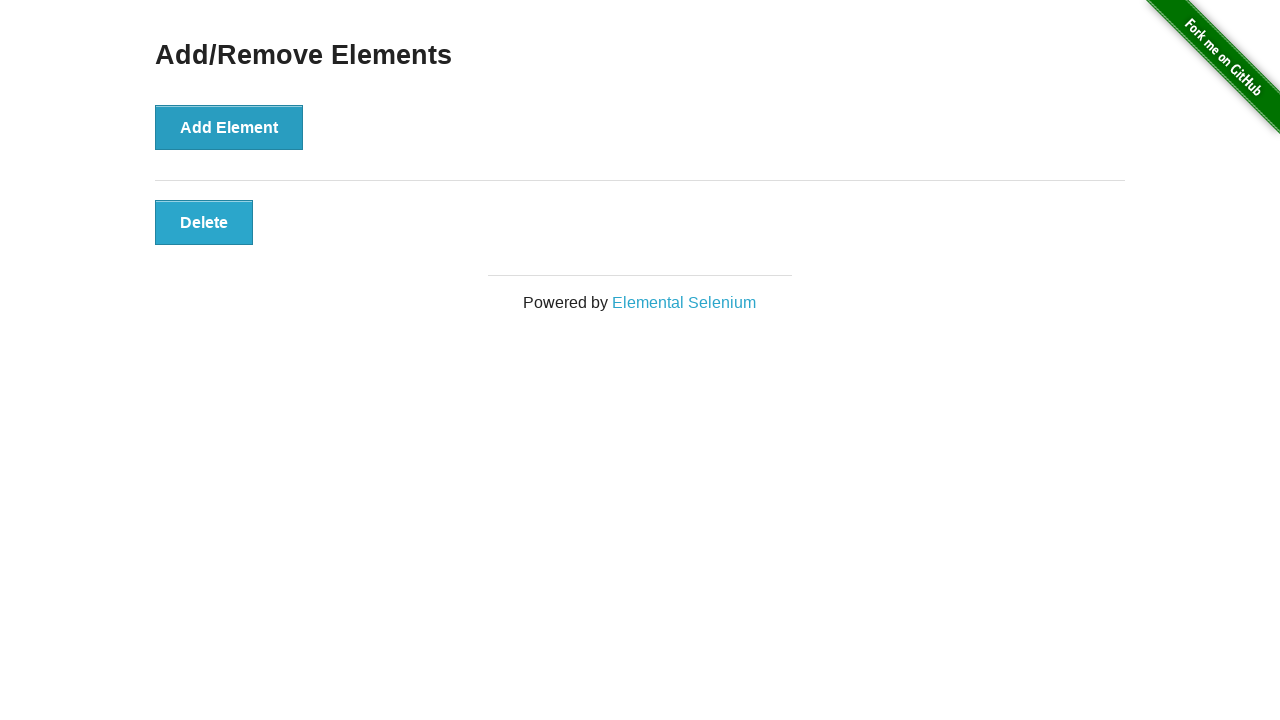

Clicked 'Add Element' button at (229, 127) on xpath=//button[text() = 'Add Element']
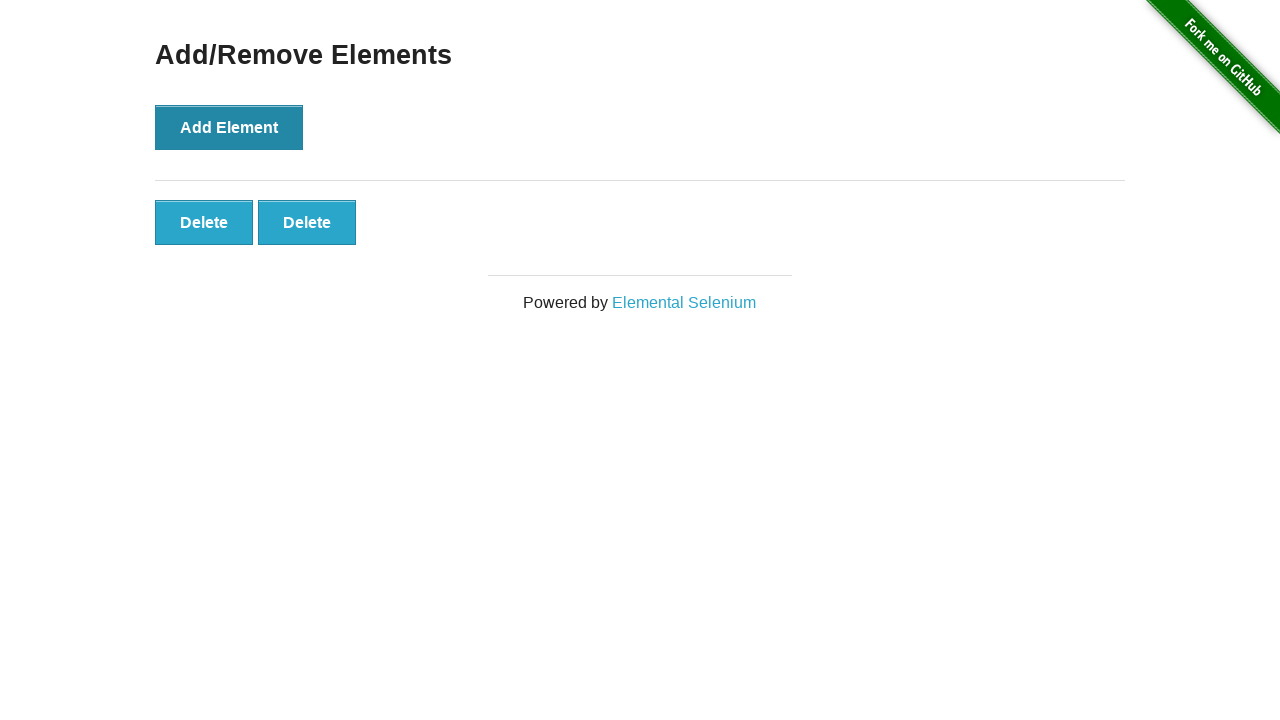

Clicked 'Add Element' button at (229, 127) on xpath=//button[text() = 'Add Element']
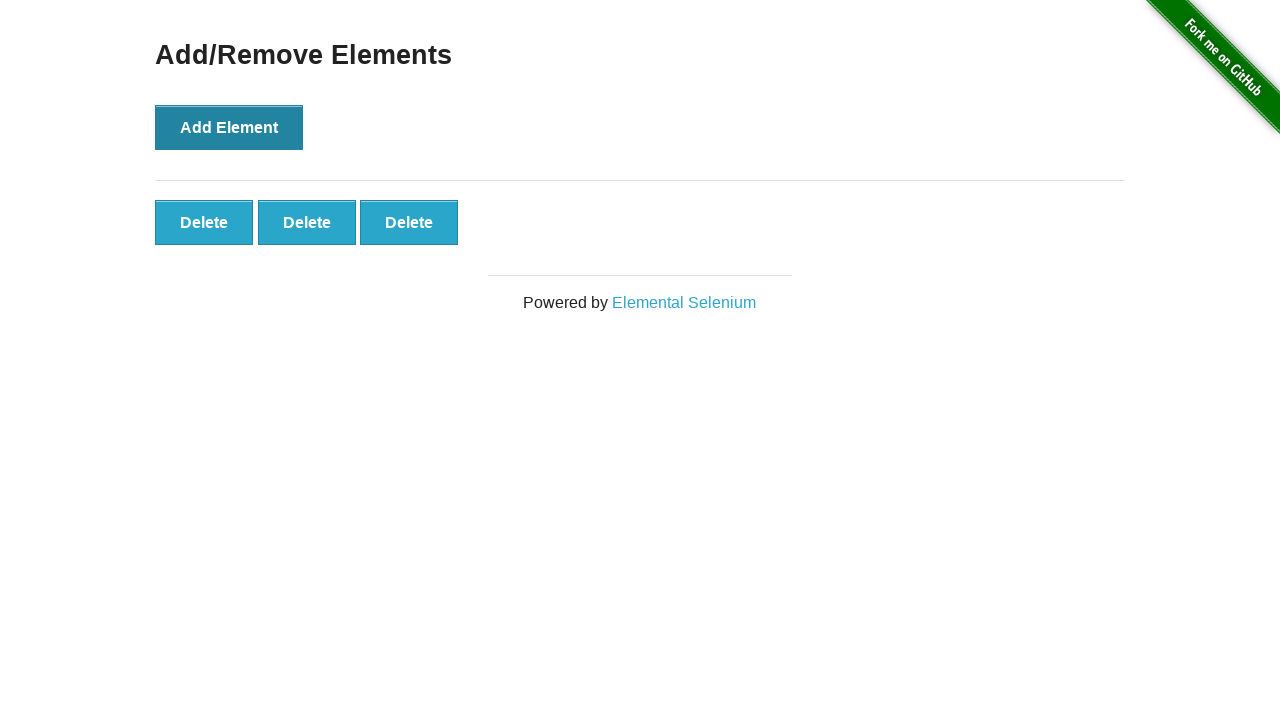

Clicked 'Add Element' button at (229, 127) on xpath=//button[text() = 'Add Element']
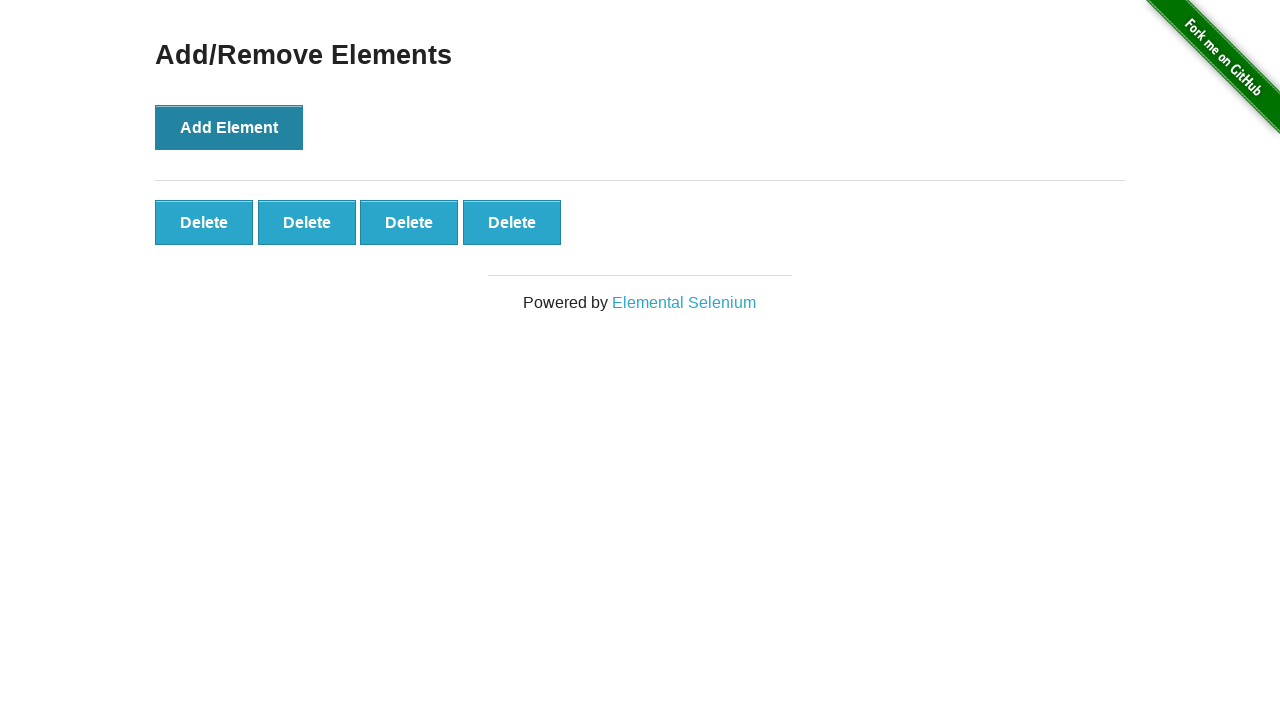

Clicked 'Add Element' button at (229, 127) on xpath=//button[text() = 'Add Element']
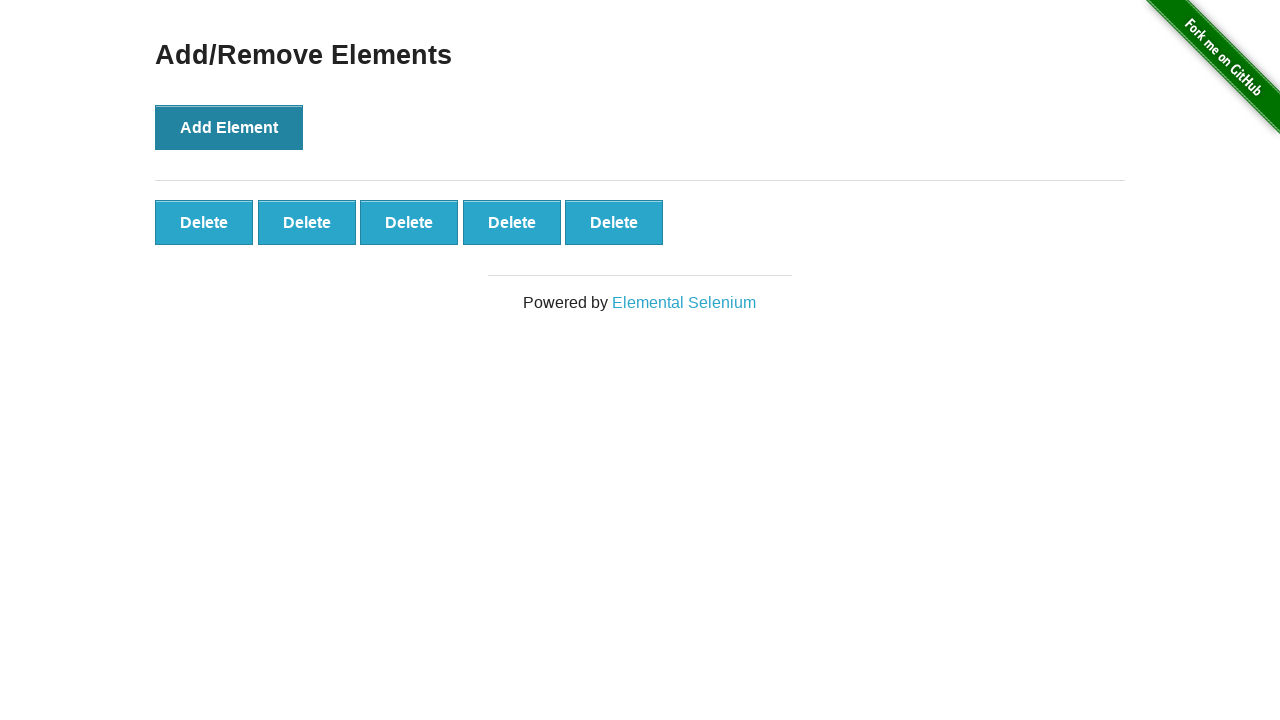

Verified Delete buttons appeared after adding 5 elements
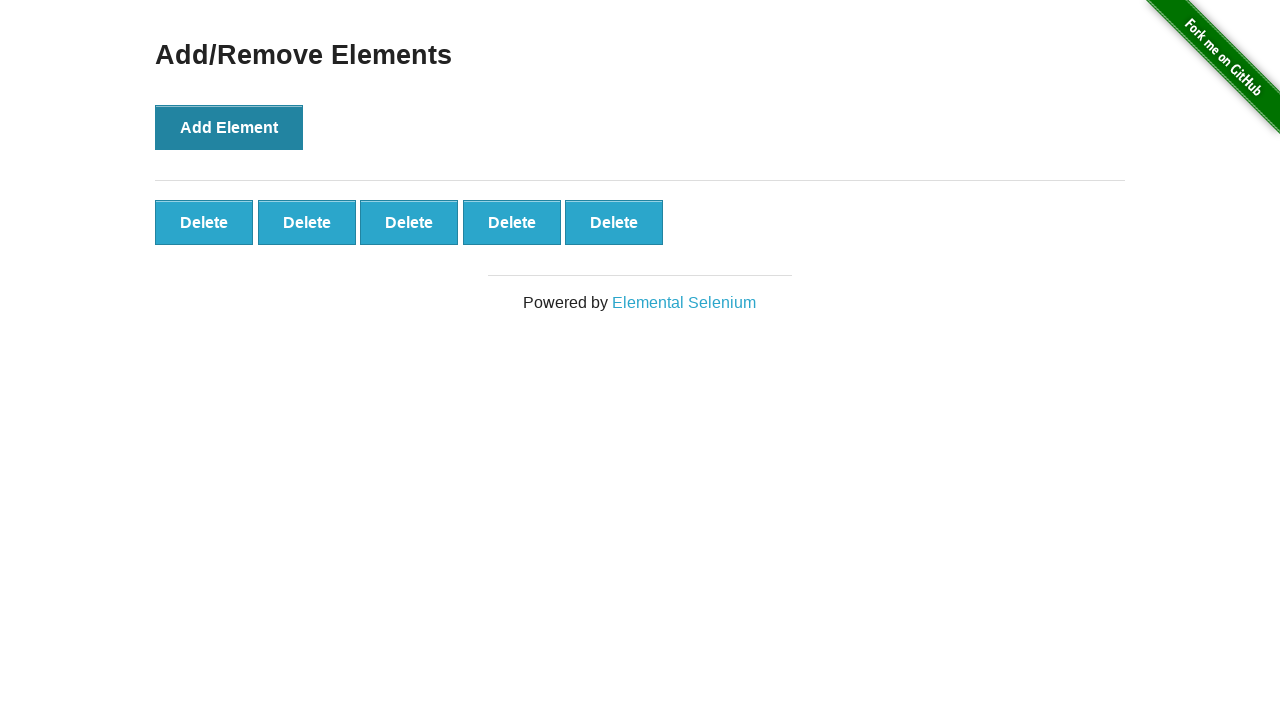

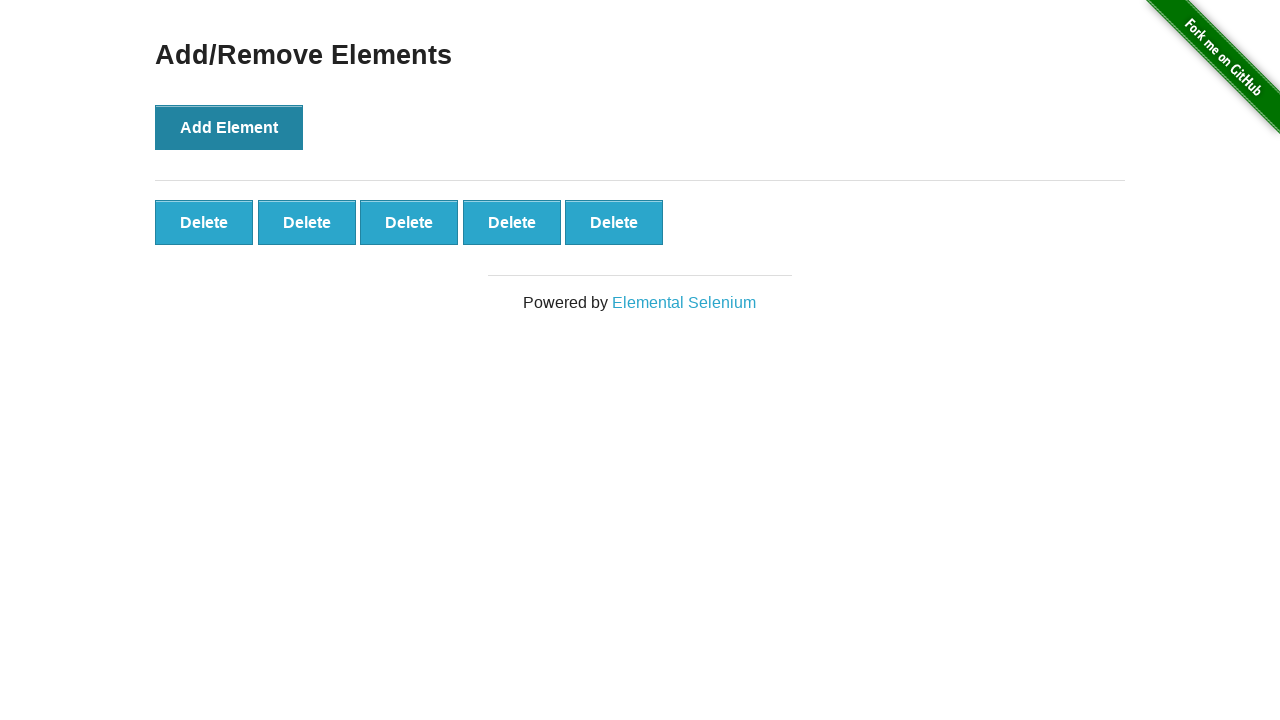